Tests dropdown selection by selecting "Blog" option and verifying the selection

Starting URL: https://cac-tat.s3.eu-central-1.amazonaws.com/index.html

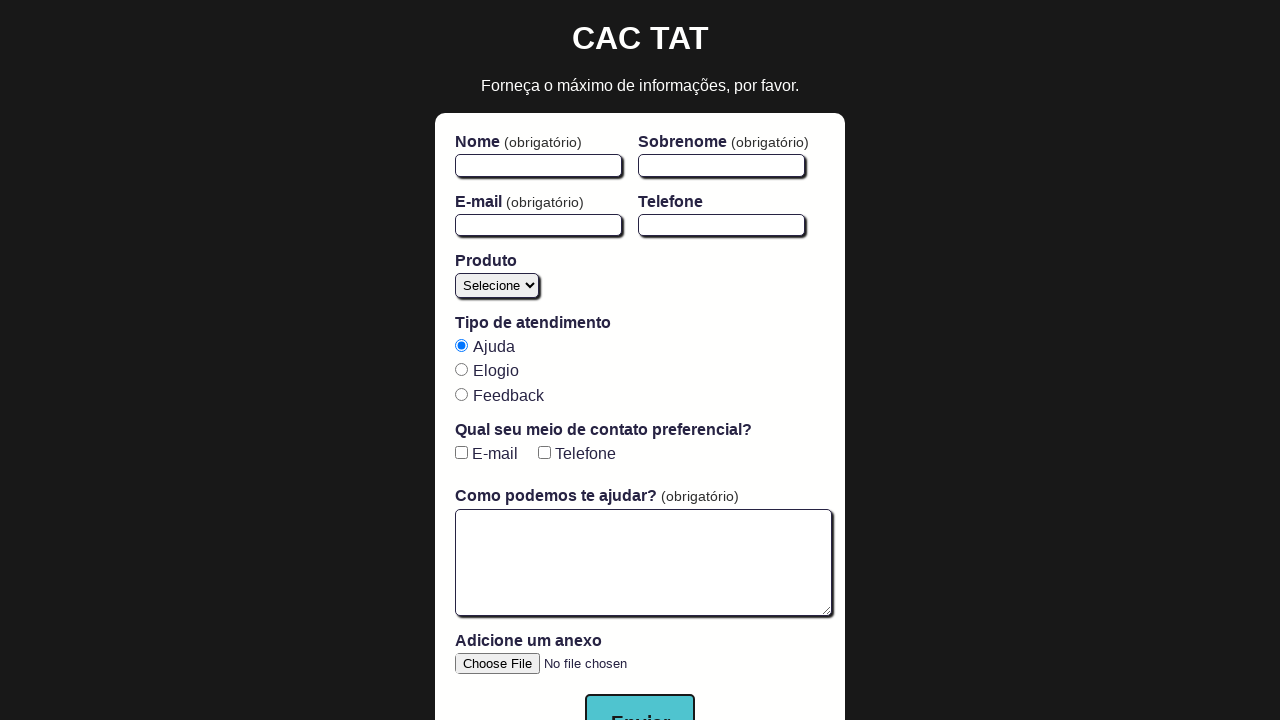

Waited for dropdown selector #product to be available
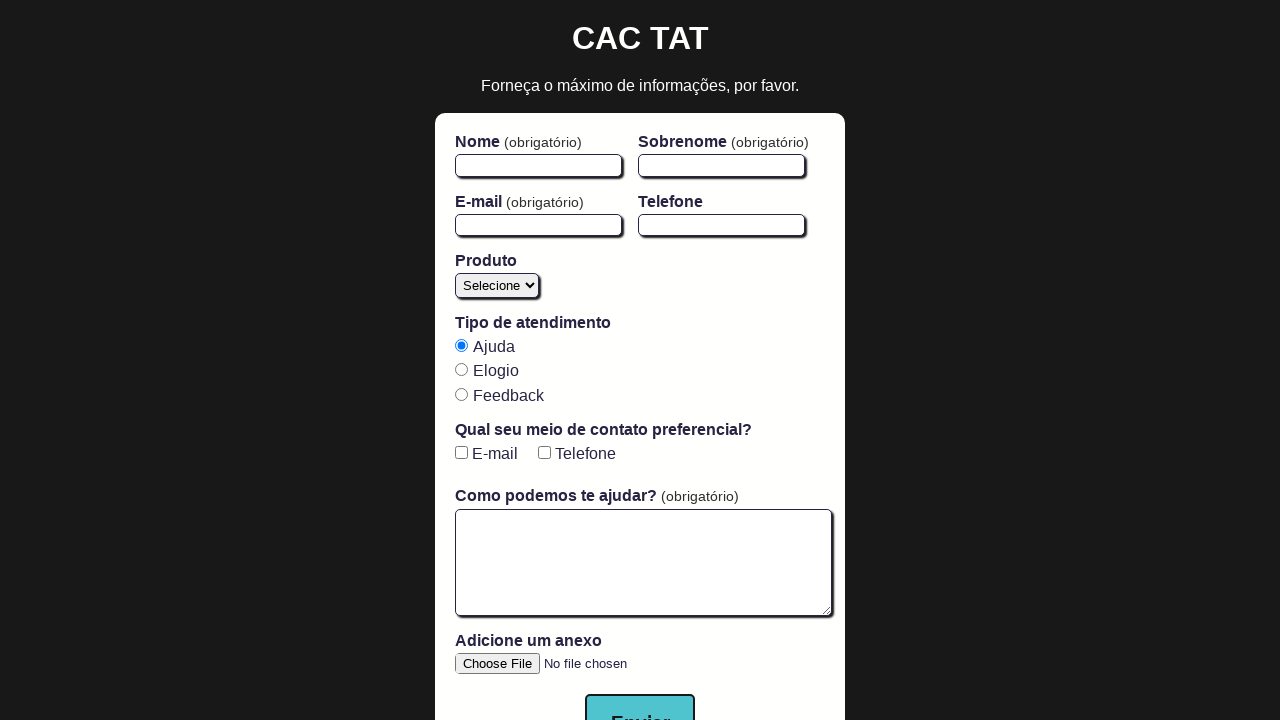

Selected 'Blog' option from dropdown on #product
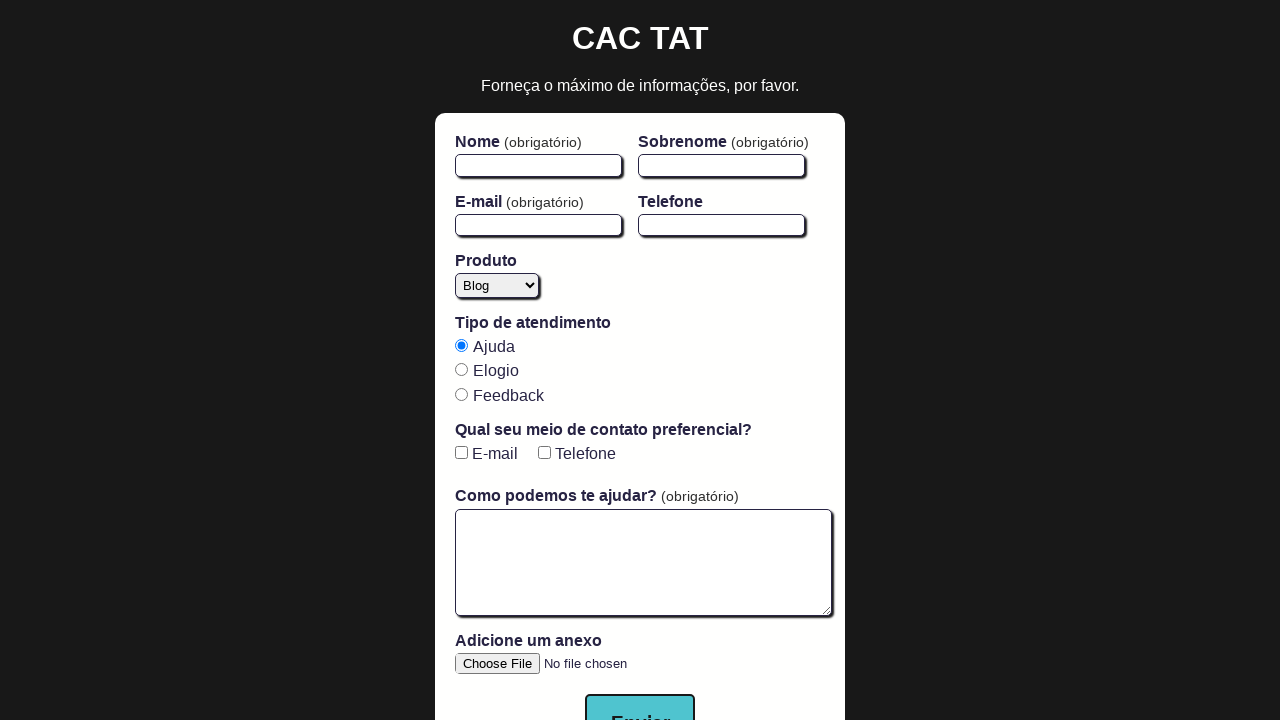

Retrieved selected dropdown value
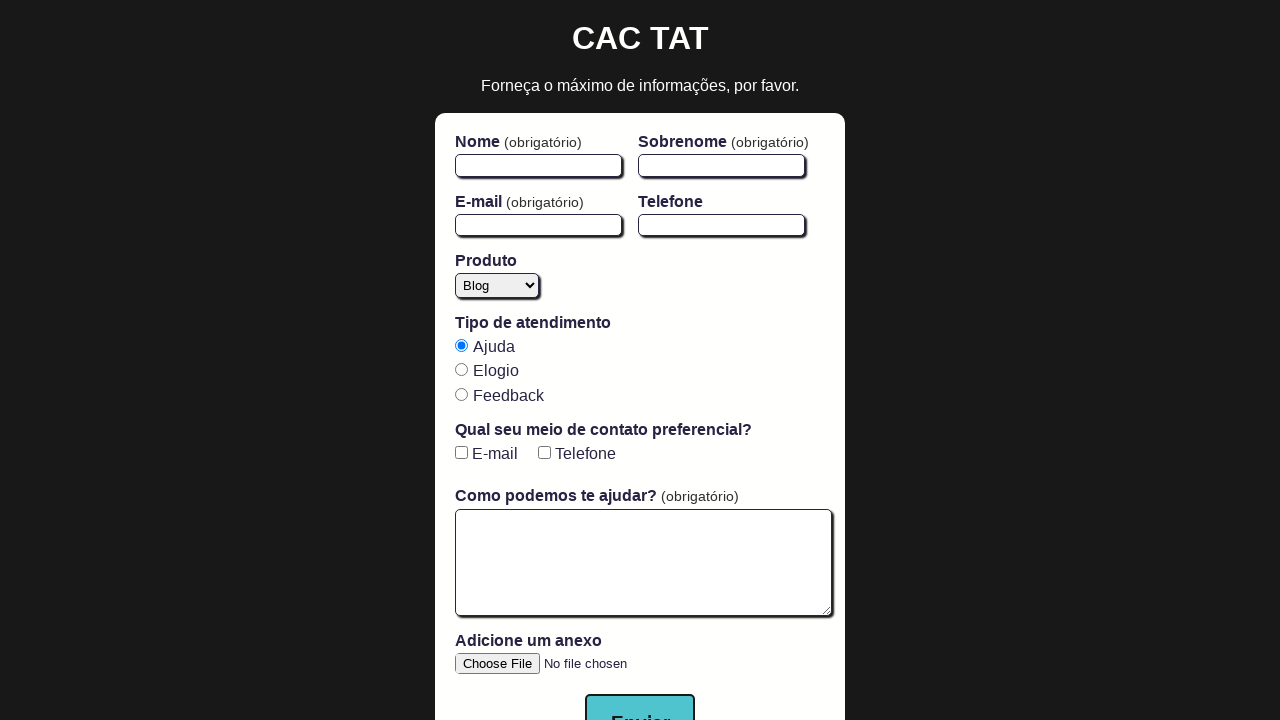

Verified that selected value 'blog' matches expected value
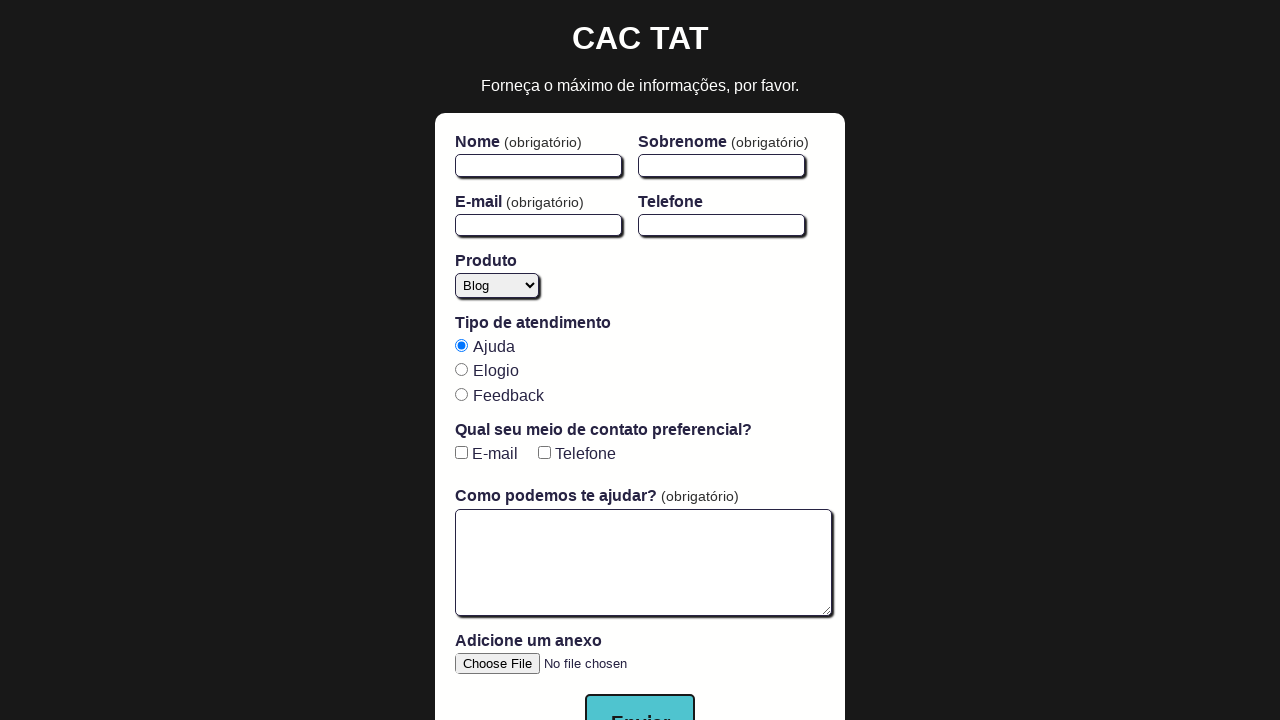

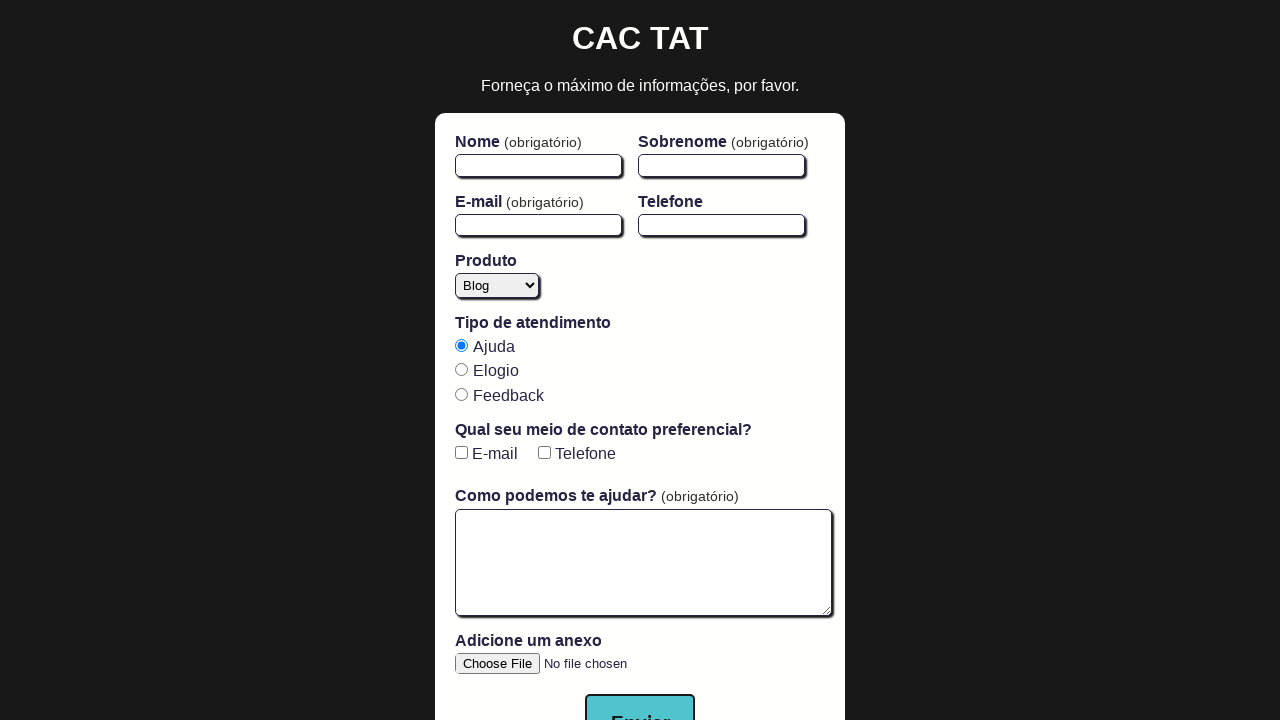